Navigates to Microsoft's homepage and maximizes the browser window

Starting URL: https://www.microsoft.com/

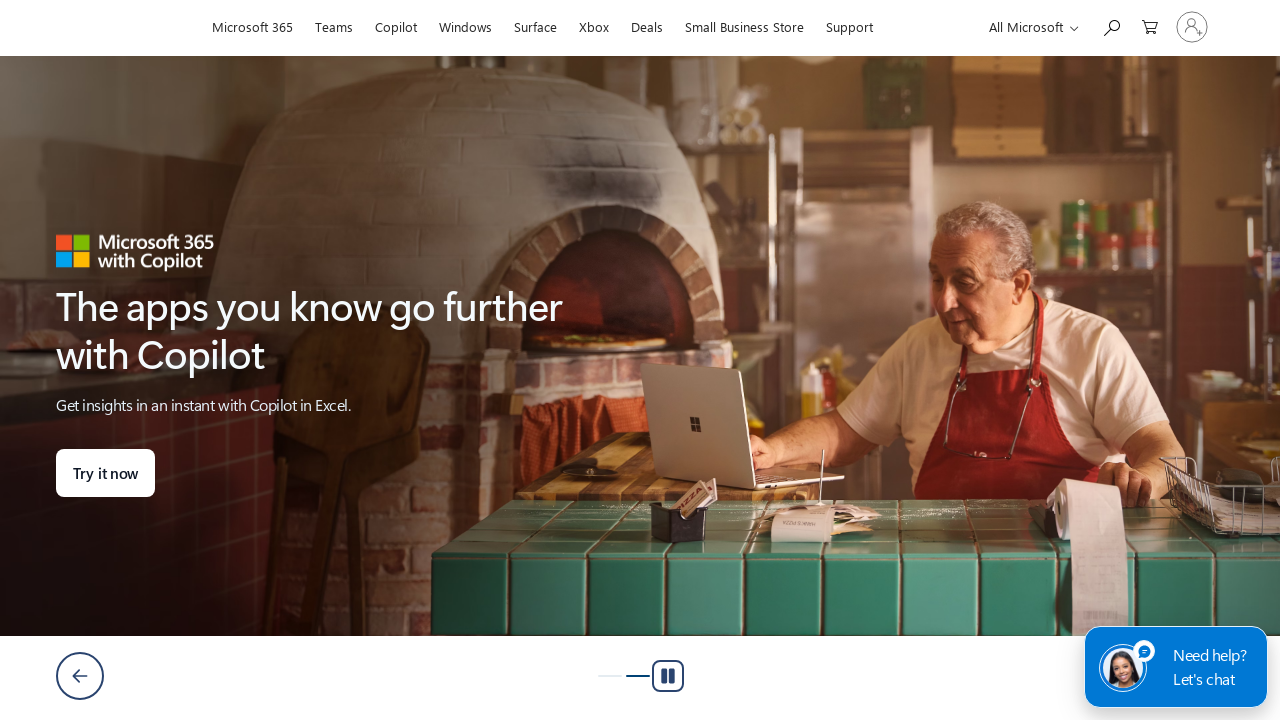

Navigated to Microsoft homepage
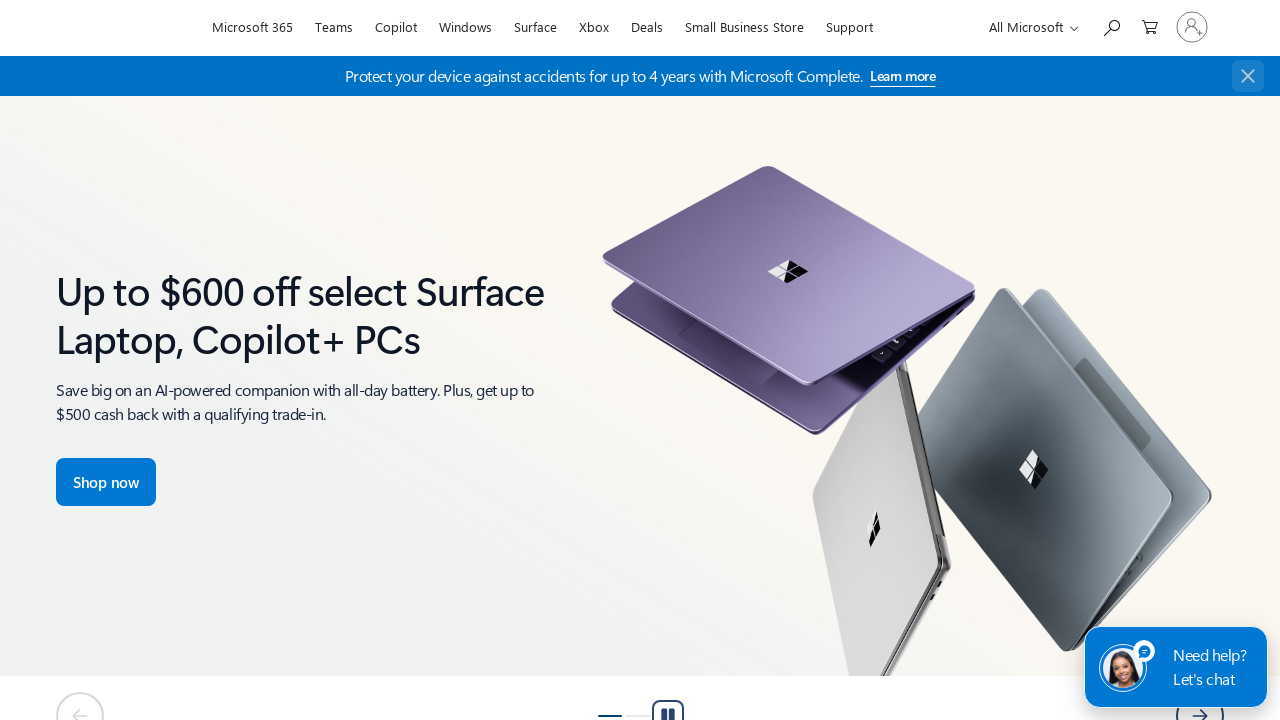

Maximized browser window to 1920x1080
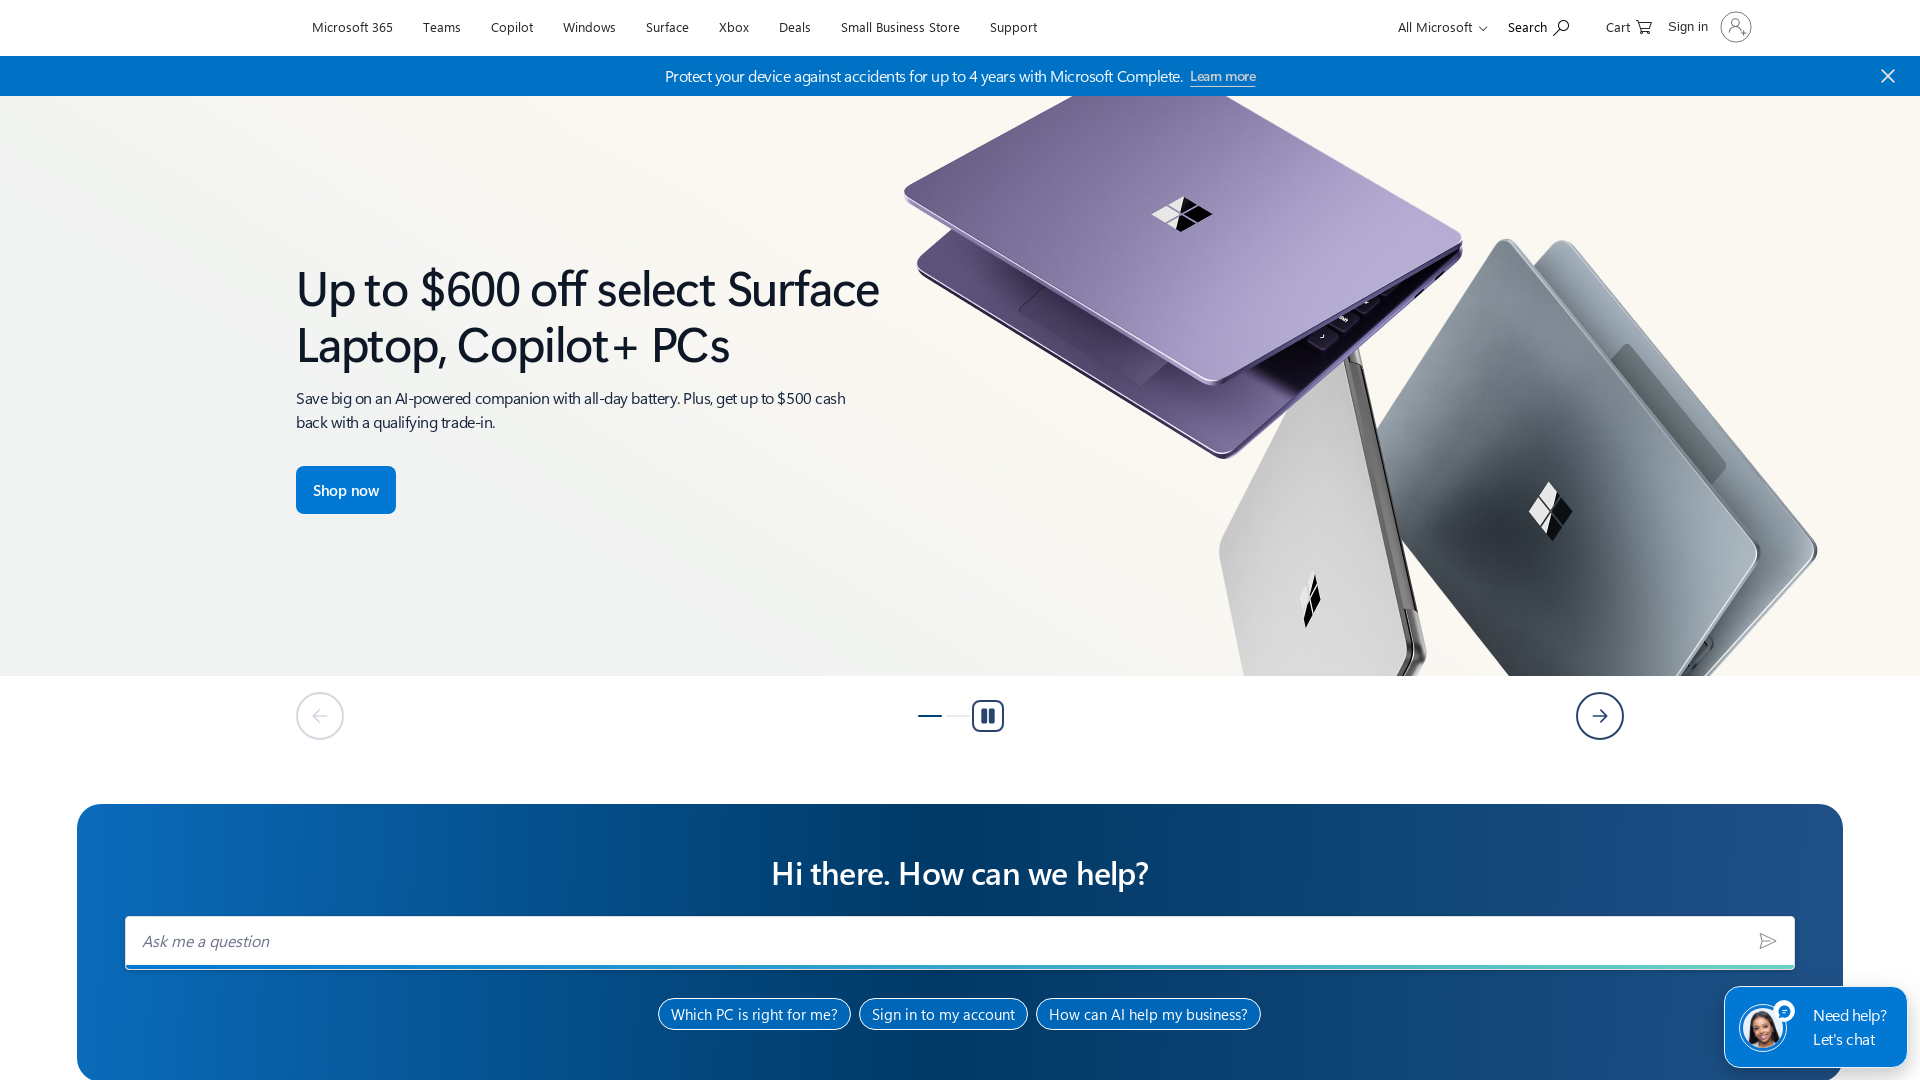

Page loaded completely (domcontentloaded)
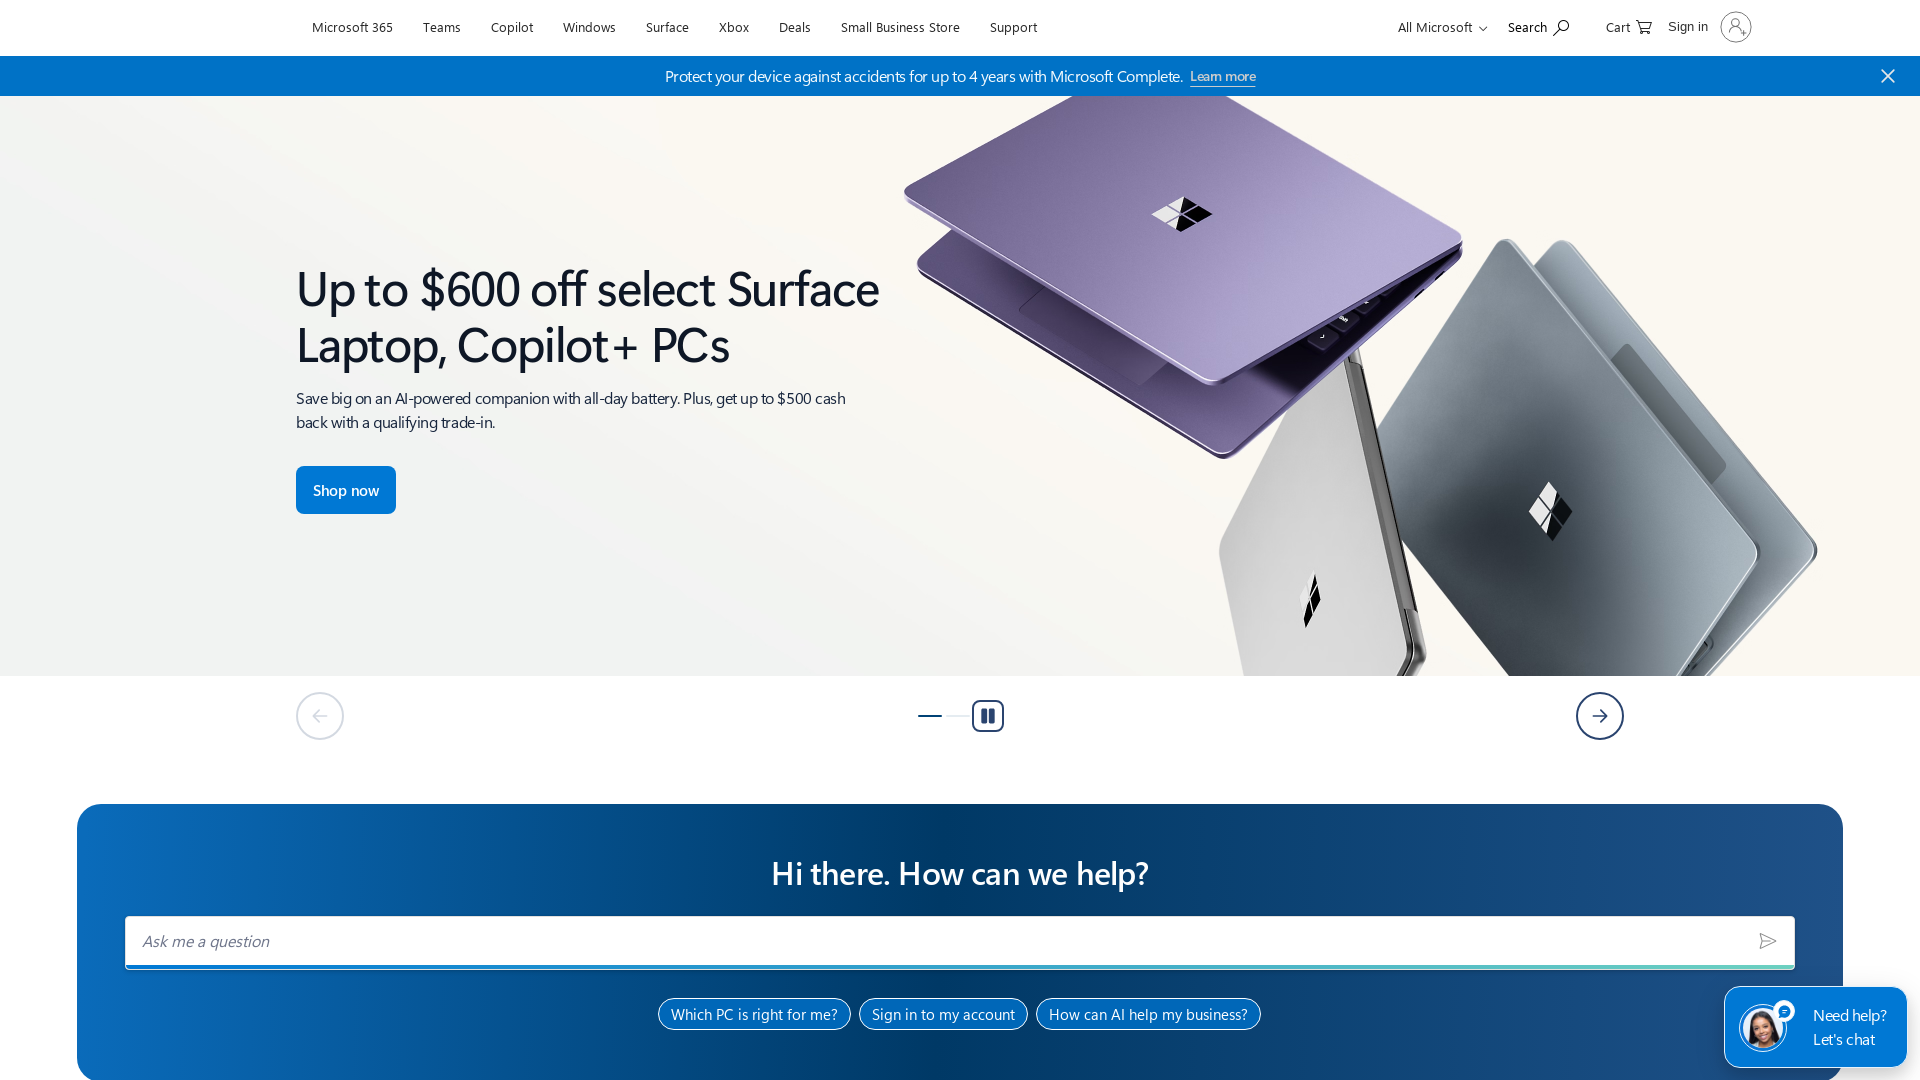

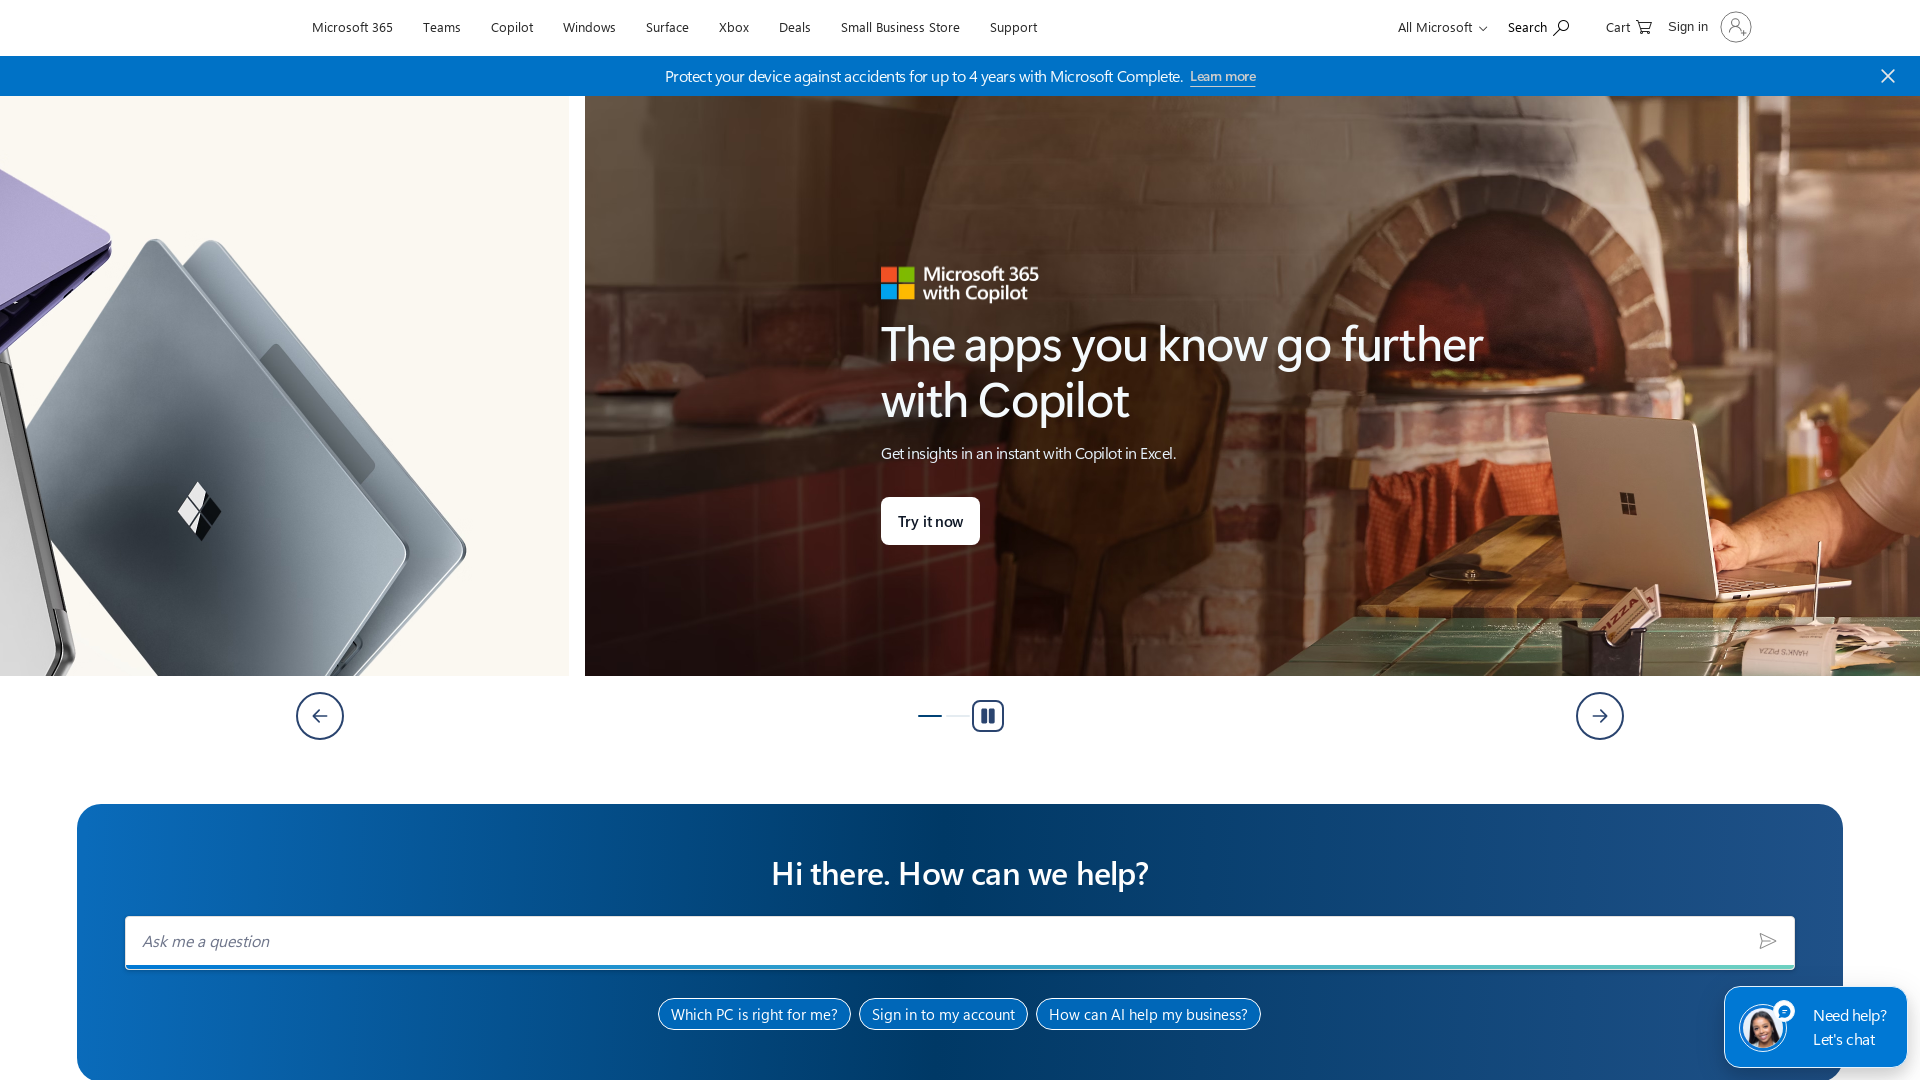